Opens the Flipkart homepage and verifies the page loads successfully

Starting URL: https://www.flipkart.com

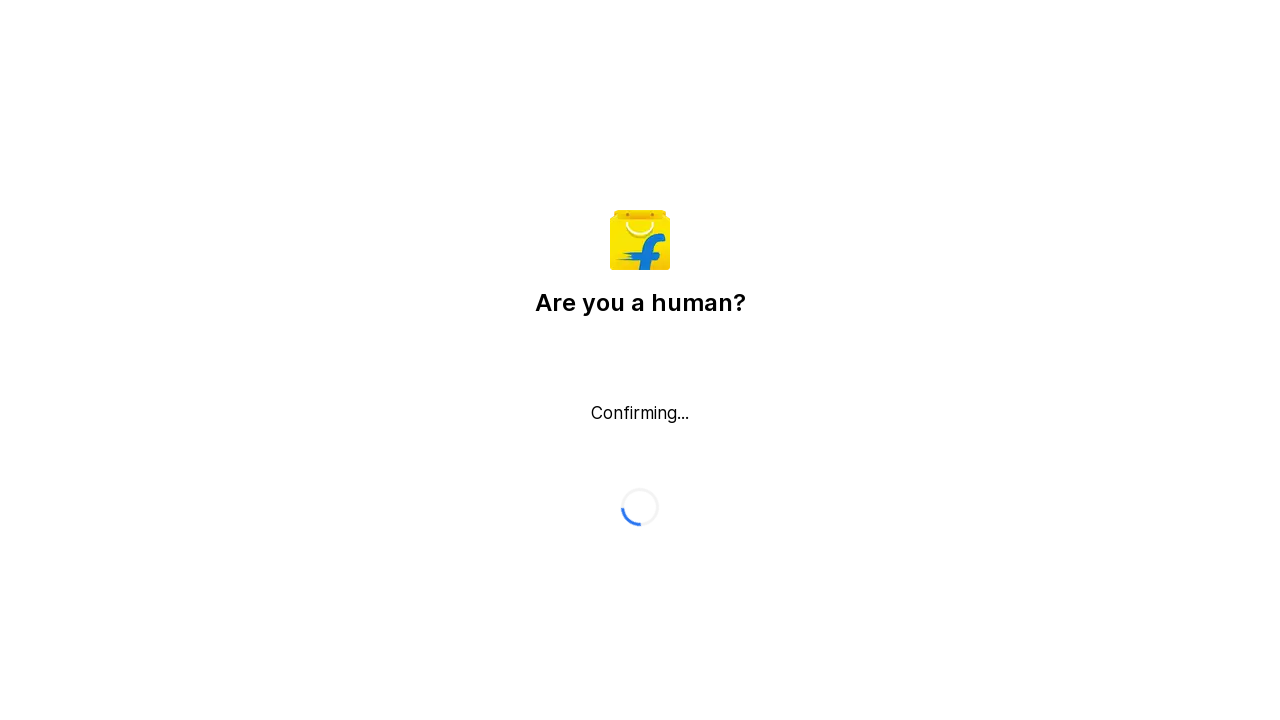

Waited for DOM content loaded state on Flipkart homepage
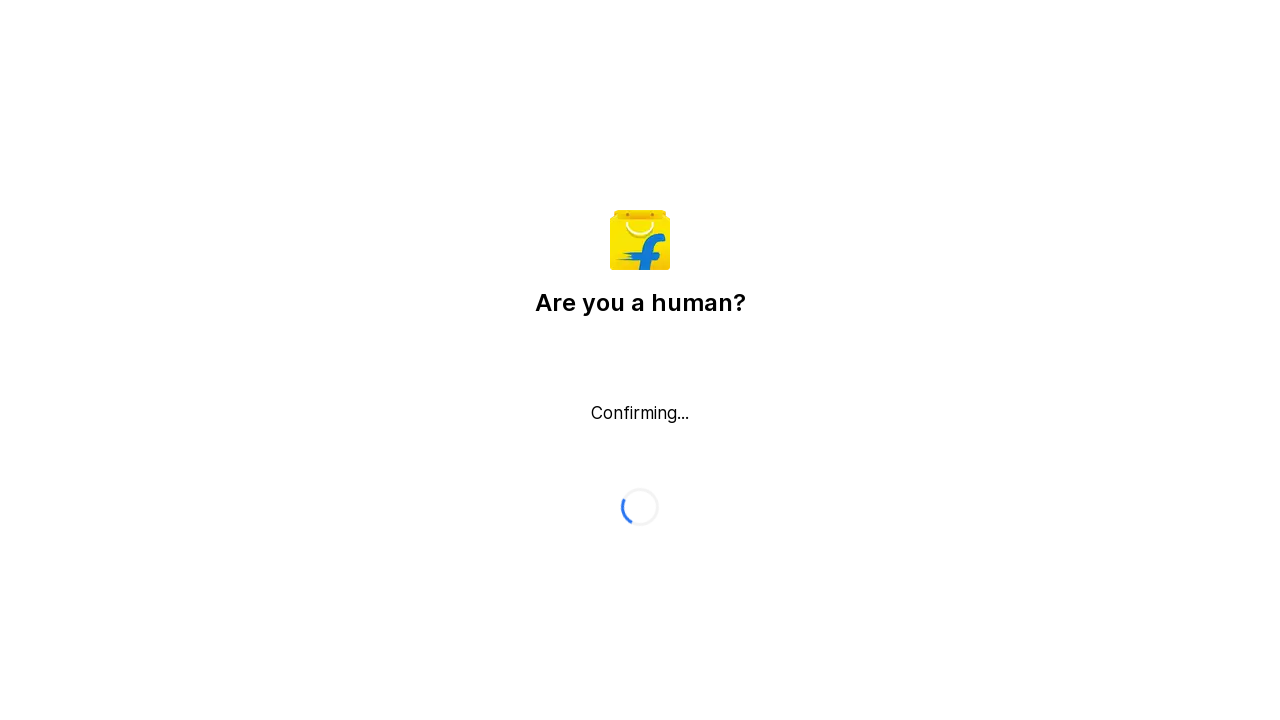

Verified body element is present - page loaded successfully
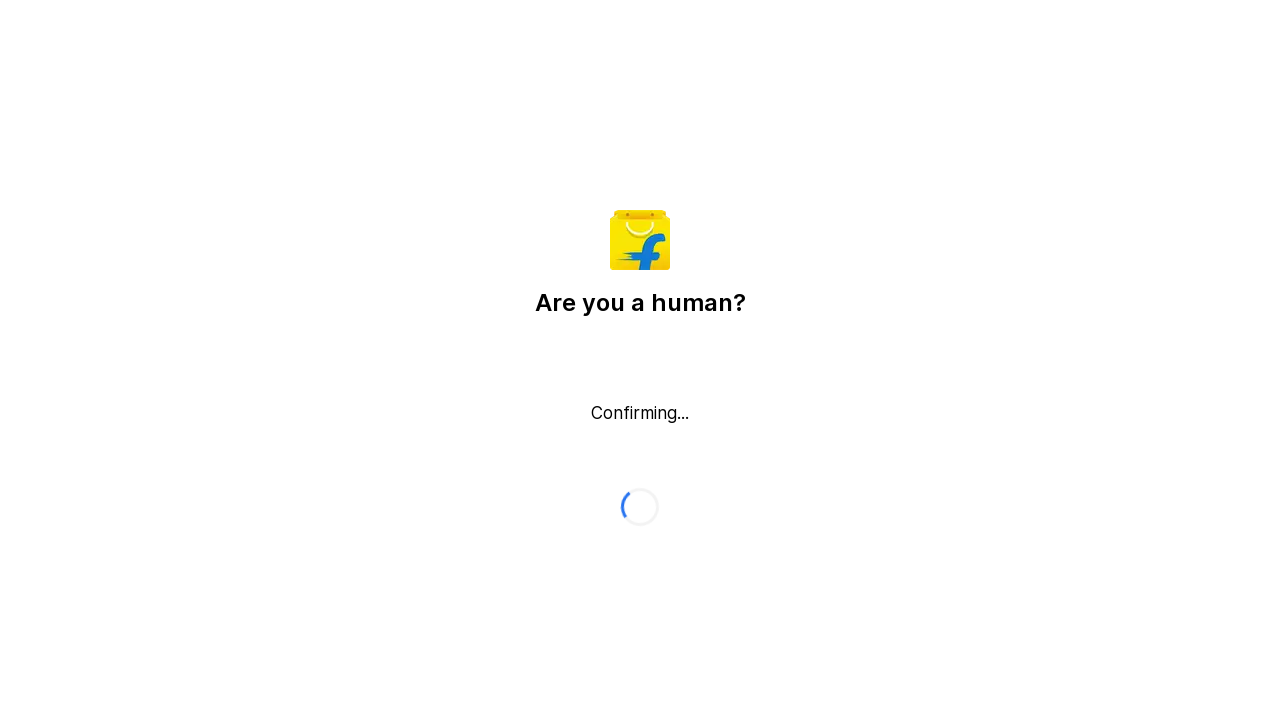

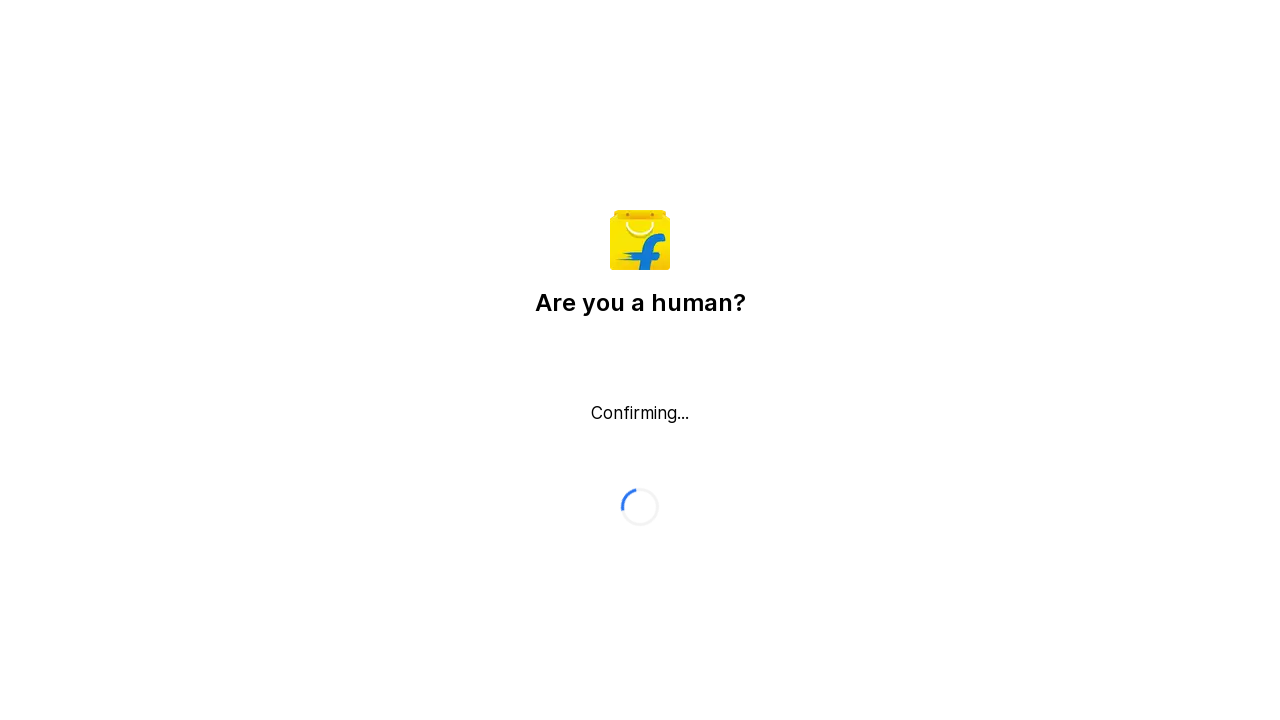